Tests frame handling by iterating through all frames on a page and attempting to click a specific link within the frames, switching back to default content if the element is not found.

Starting URL: http://www.angelfire.com/super/badwebs/

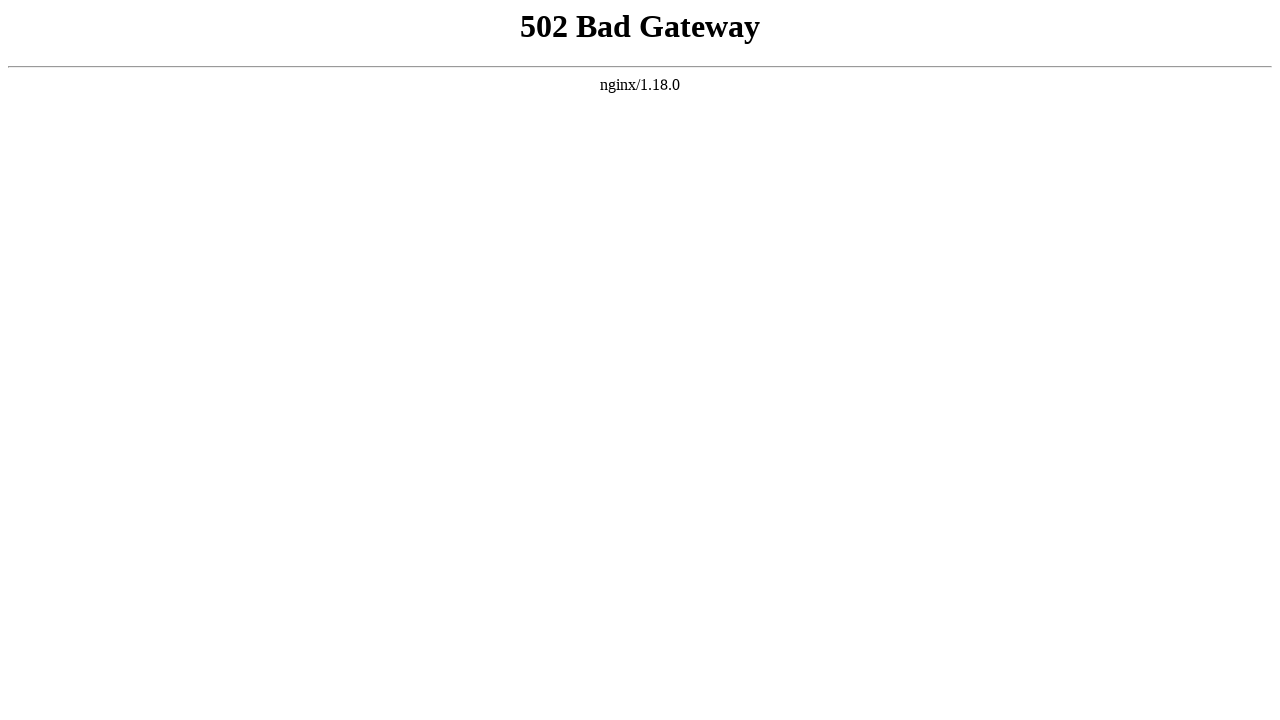

Navigated to http://www.angelfire.com/super/badwebs/
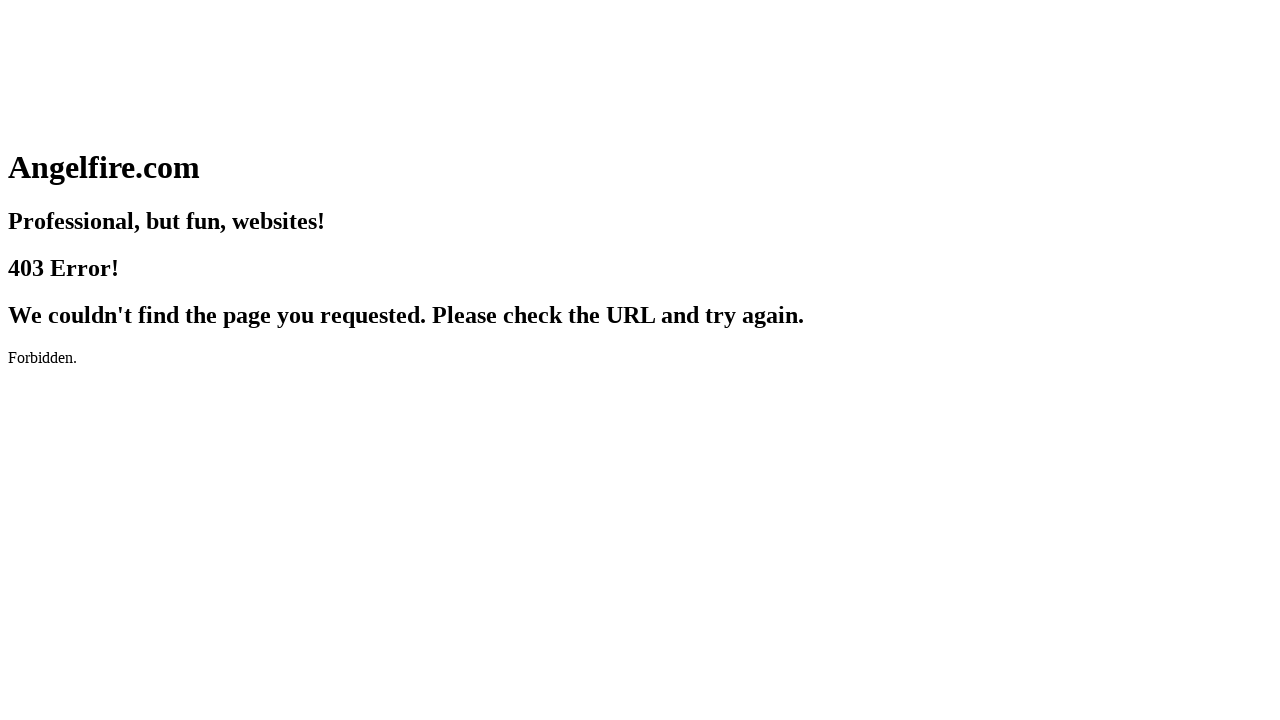

Retrieved all frames from page
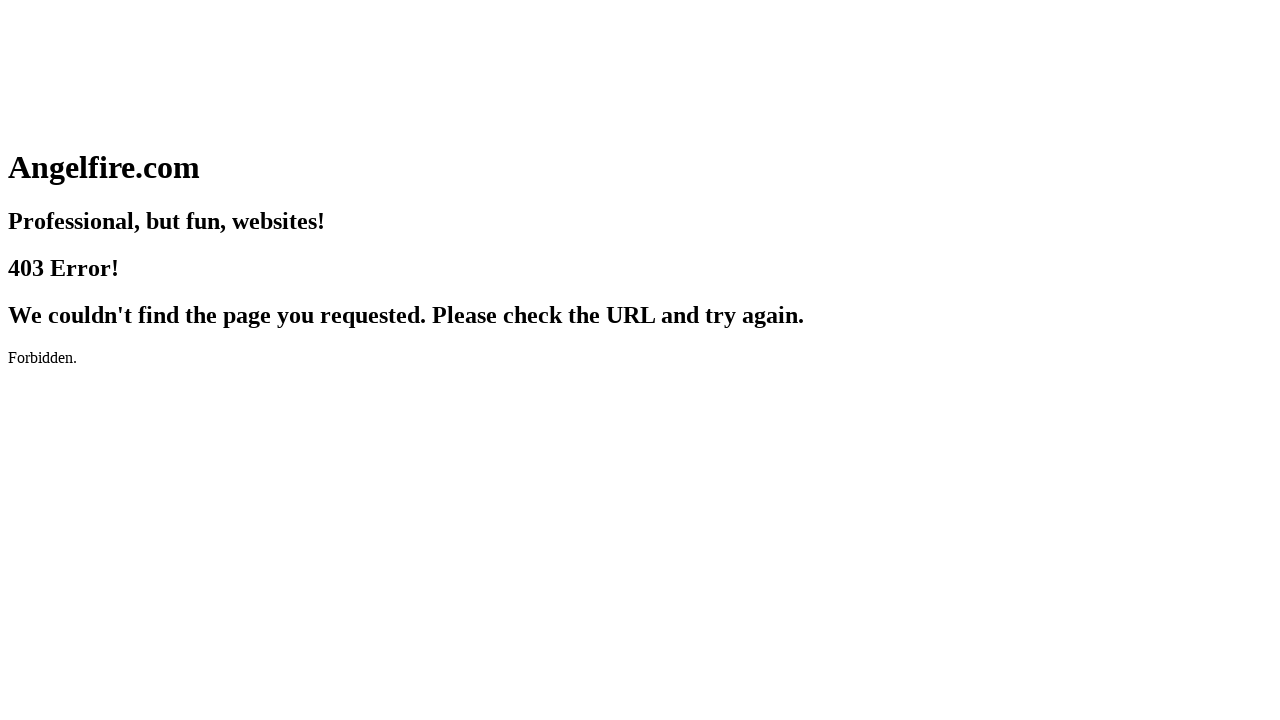

Found 1 frames on page
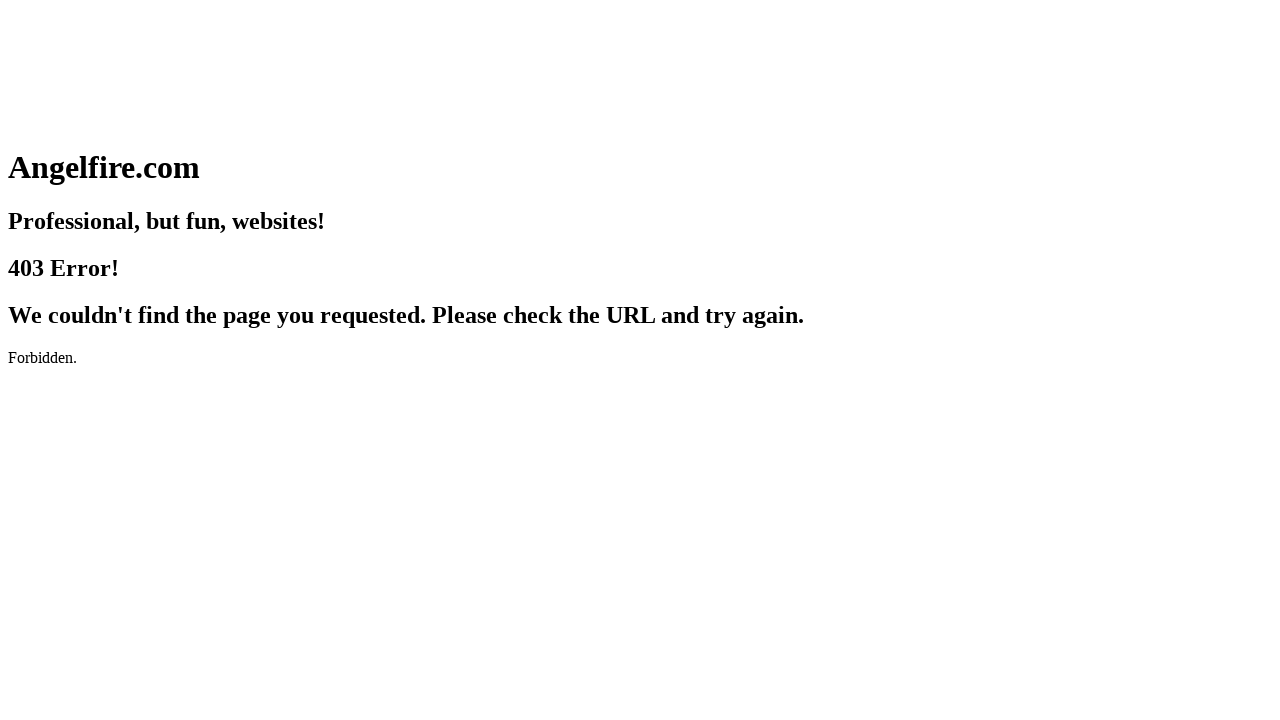

Located target link selector in frame
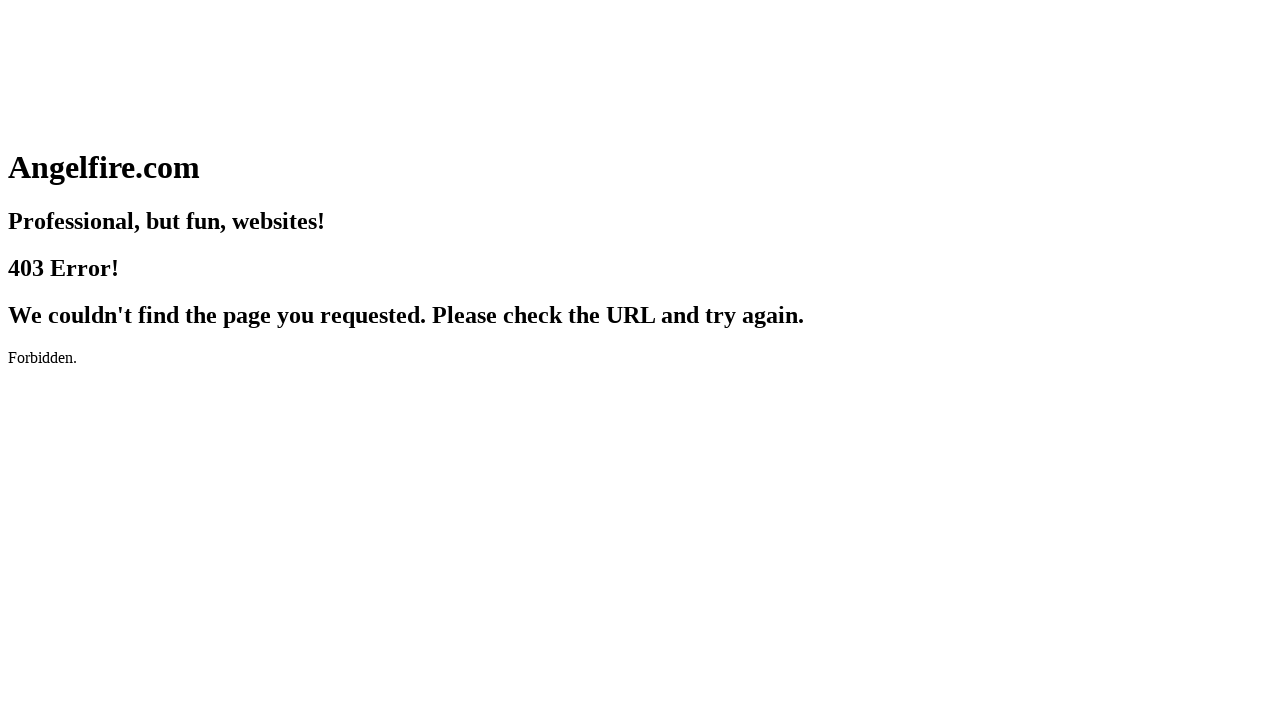

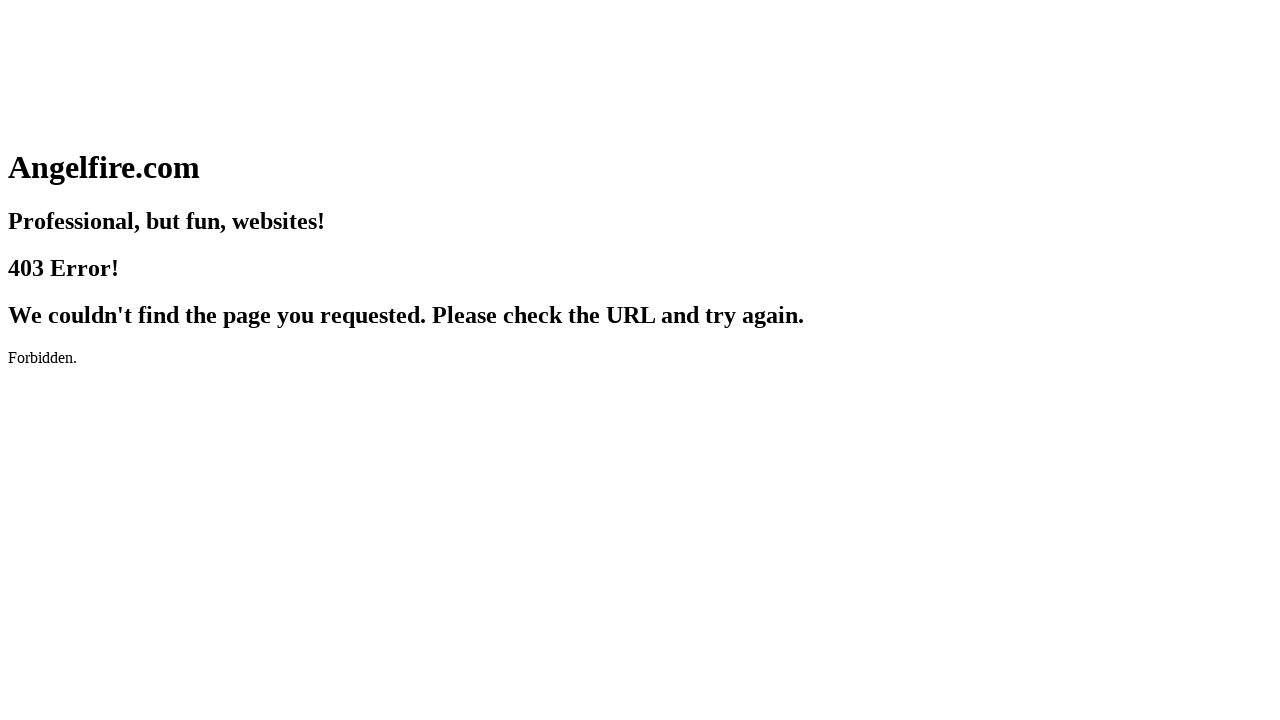